Tests invoice form manager approval requirement by entering an amount of 15000 and verifying the result shows "Requires Manager Approval"

Starting URL: https://nikhilesh111.github.io/InvoiceApprovalProject2/

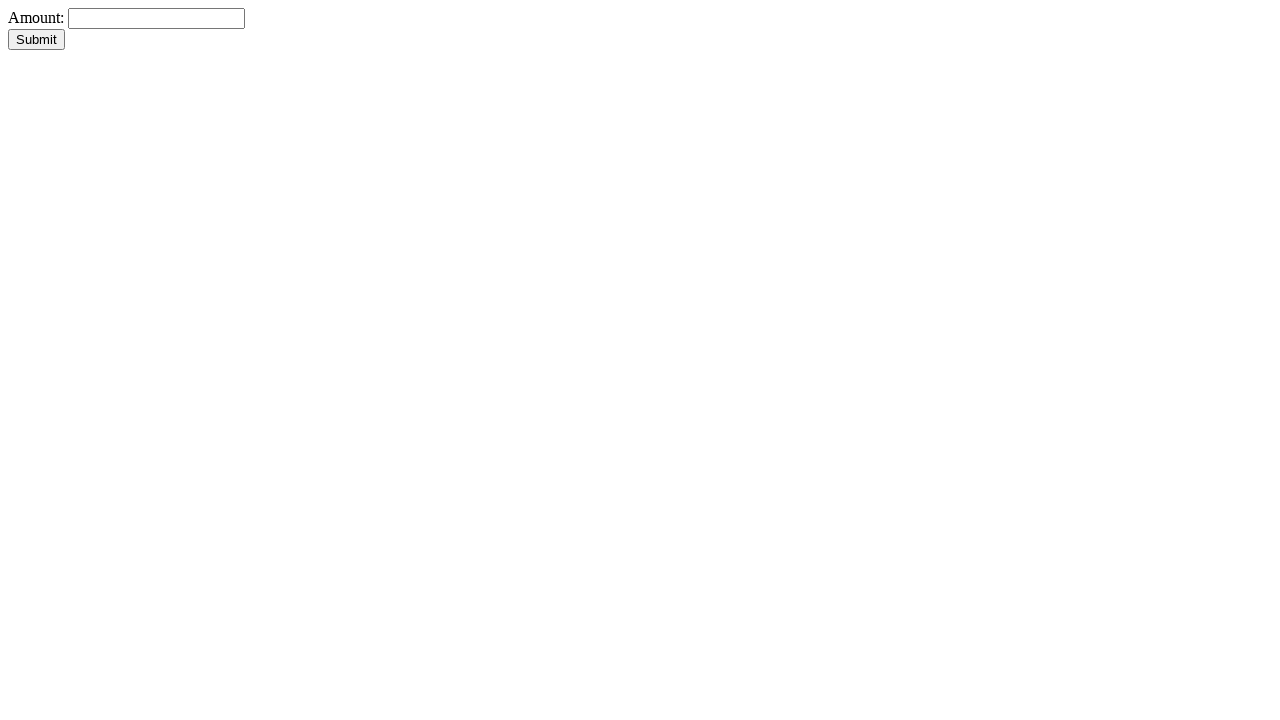

Amount input field is visible
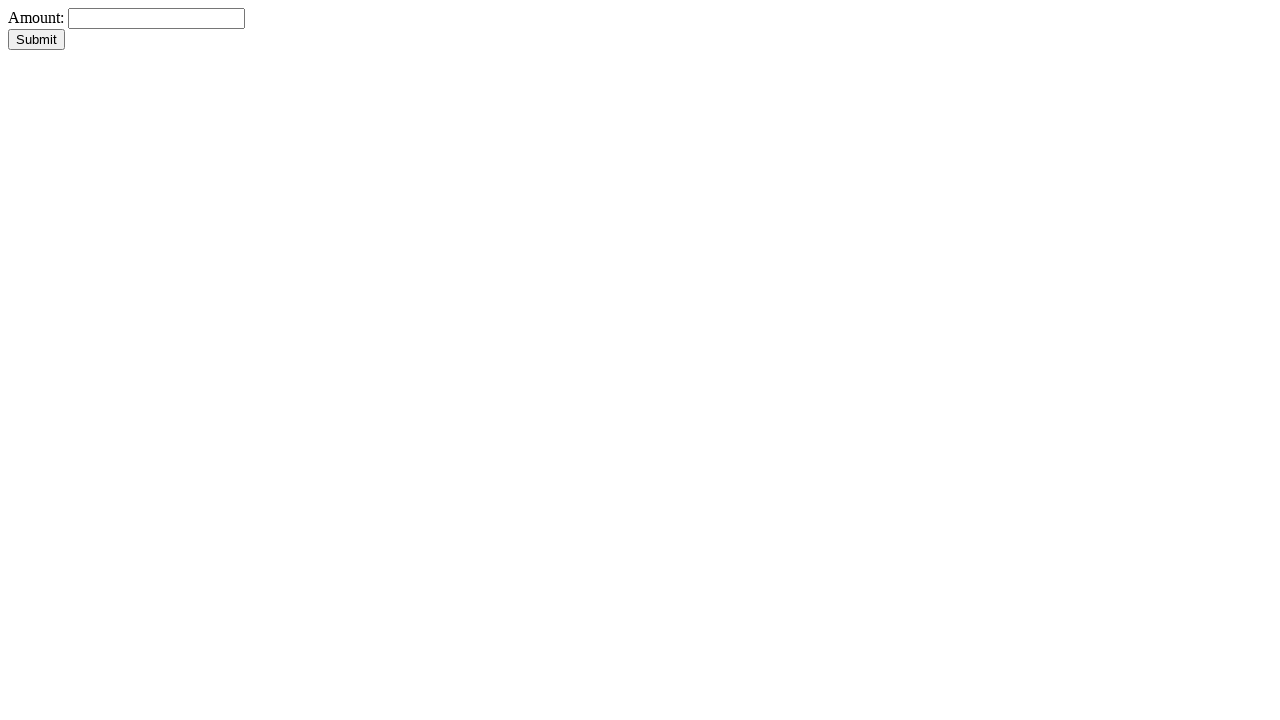

Filled amount field with 15000 on #amount
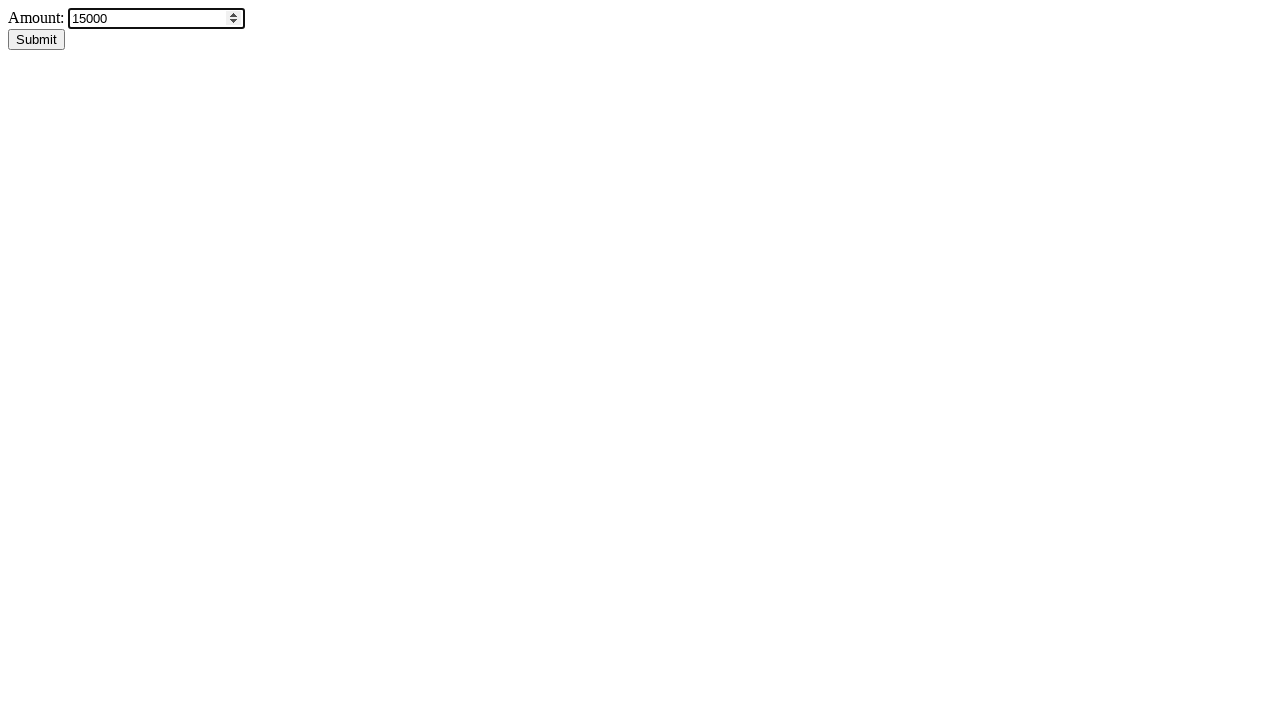

Clicked submit button to process invoice at (36, 40) on #submitBtn
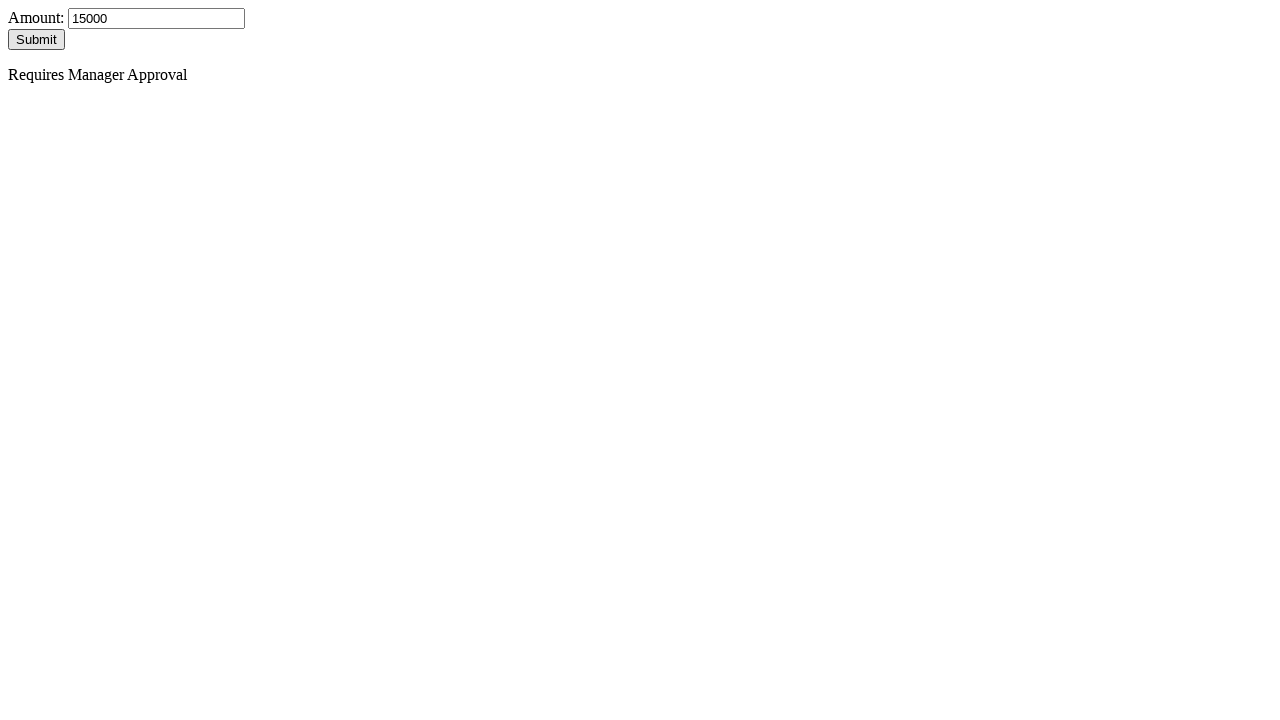

Result element is visible showing 'Requires Manager Approval'
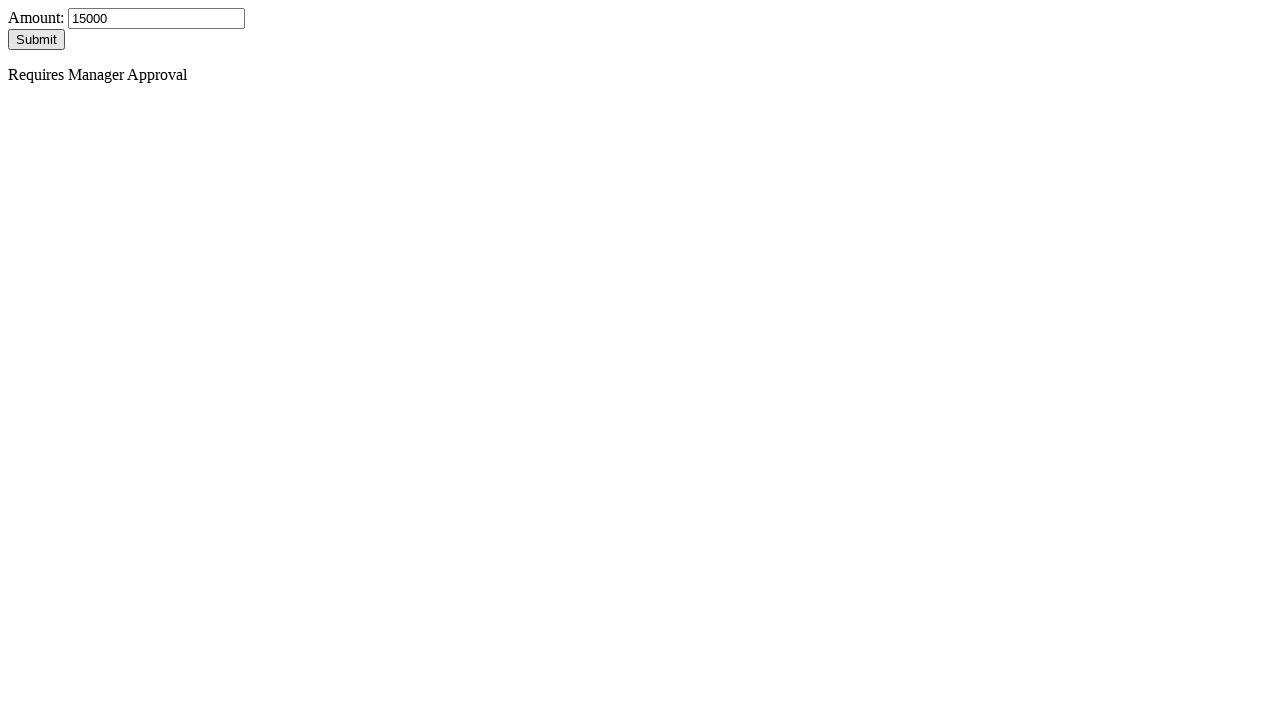

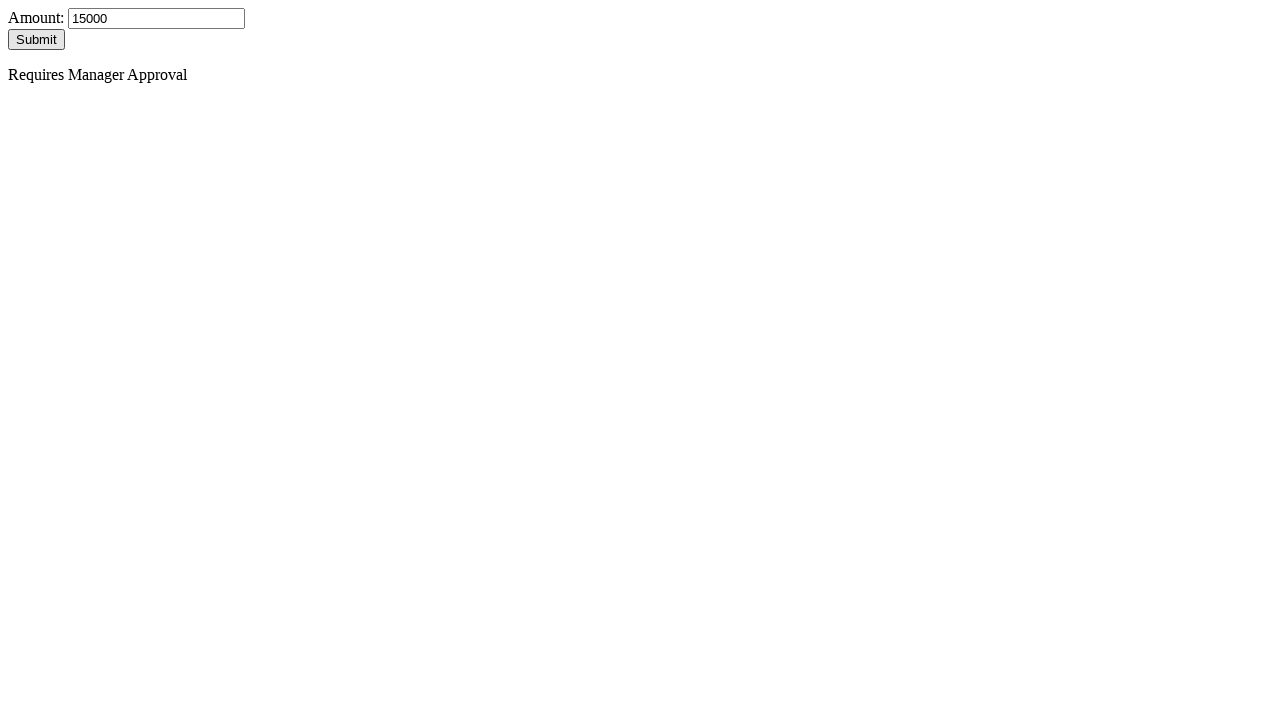